Tests navigation on DemoQA site by scrolling down, clicking on the Elements card, and then clicking on a text element within that section.

Starting URL: https://demoqa.com/

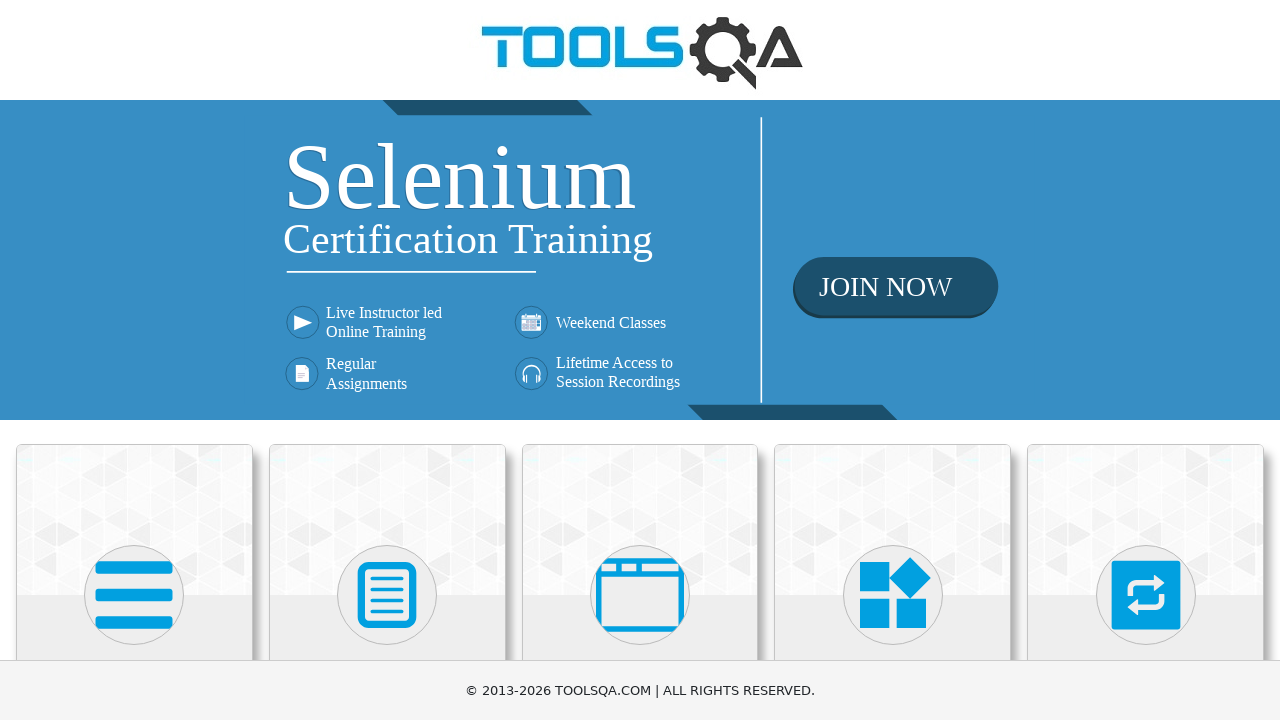

Scrolled down 300 pixels to reveal card elements
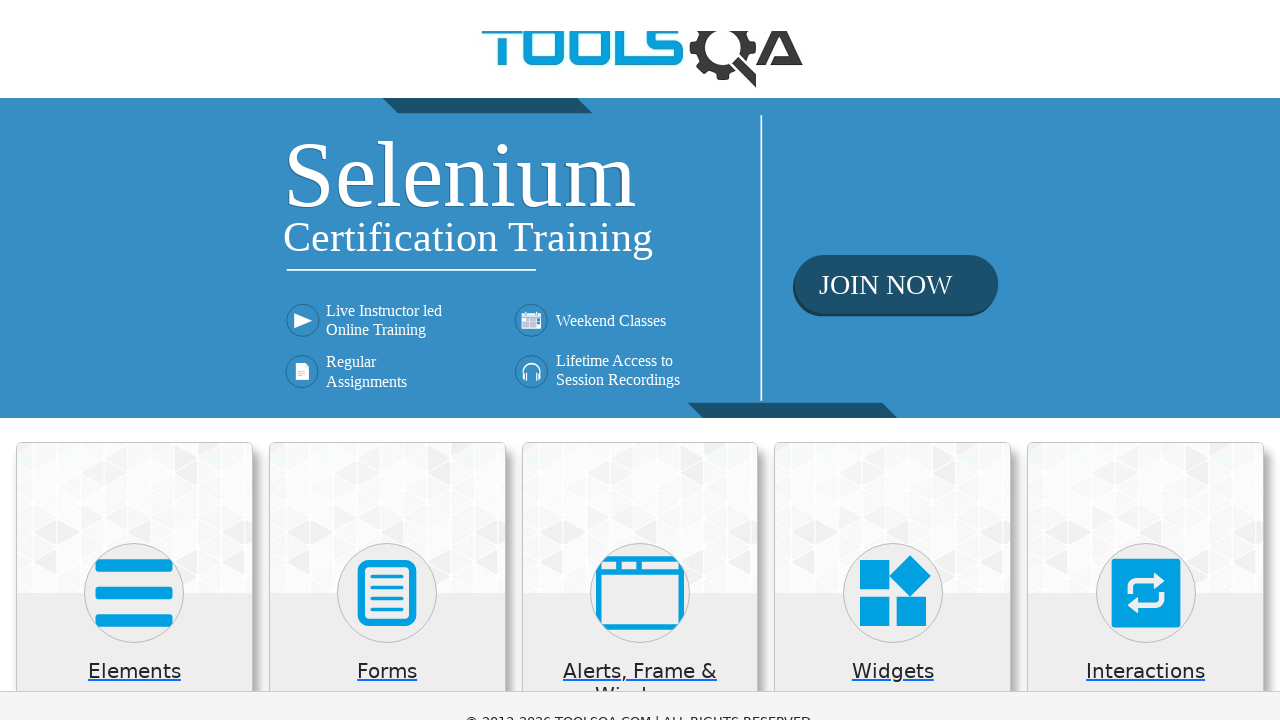

Clicked on the Elements card at (134, 373) on xpath=//h5[text()='Elements']
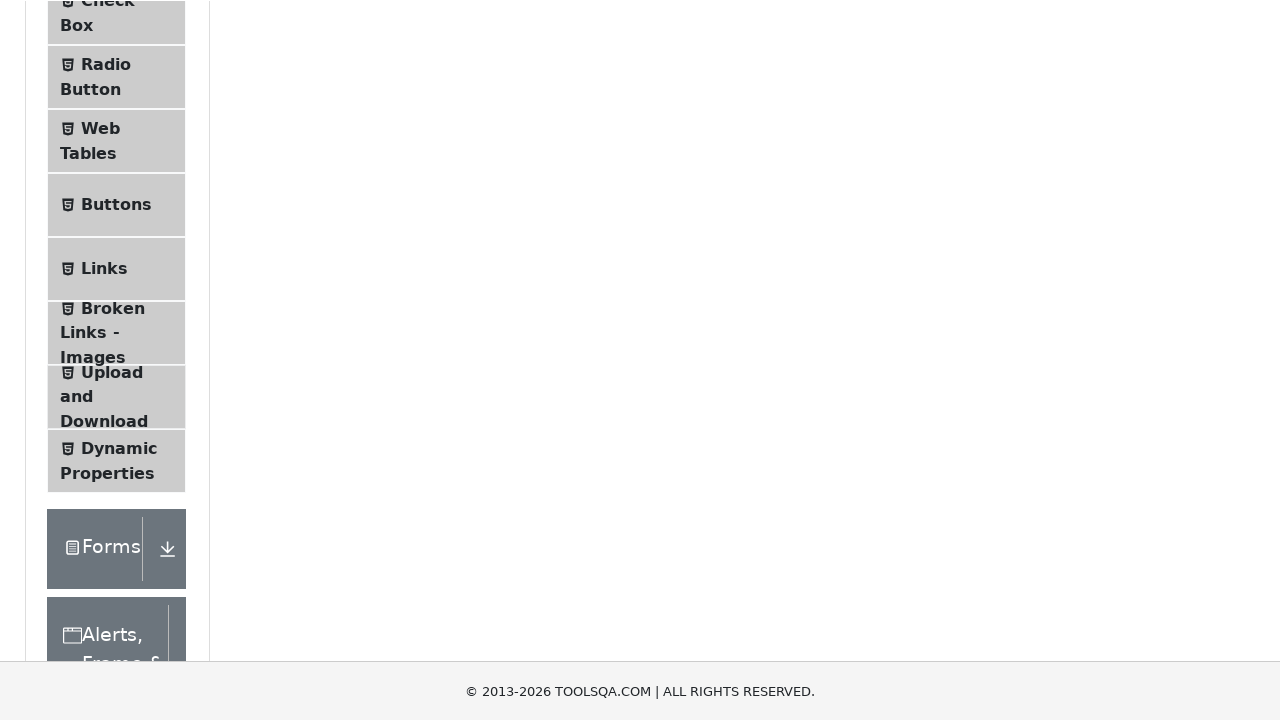

Elements section loaded and network idle
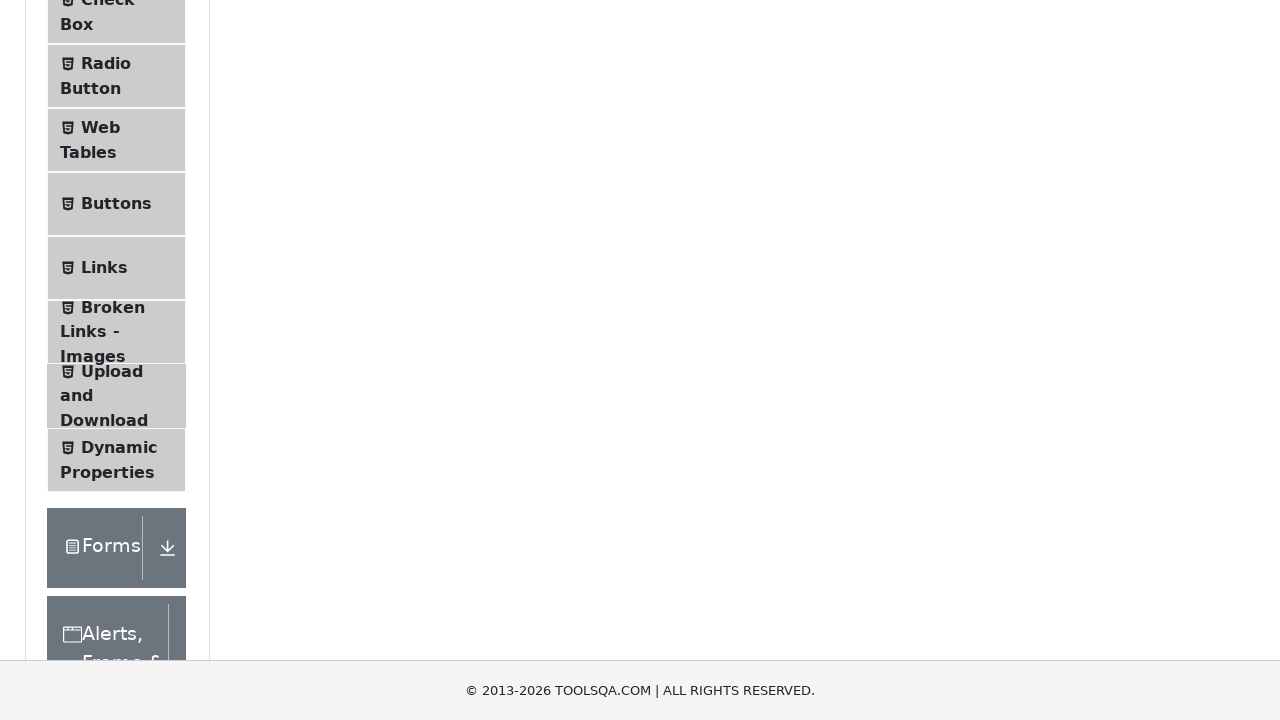

Clicked on the Text Box menu item (text element) at (119, 261) on .text
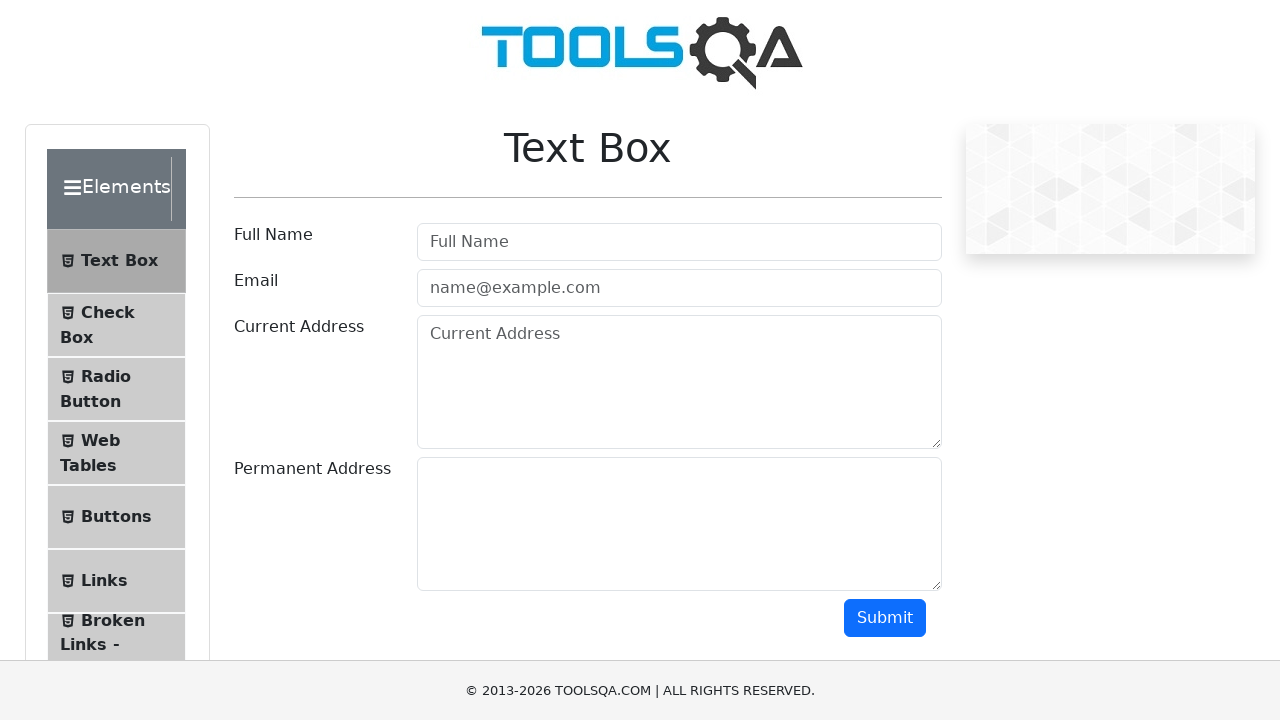

Text Box content loaded and network idle
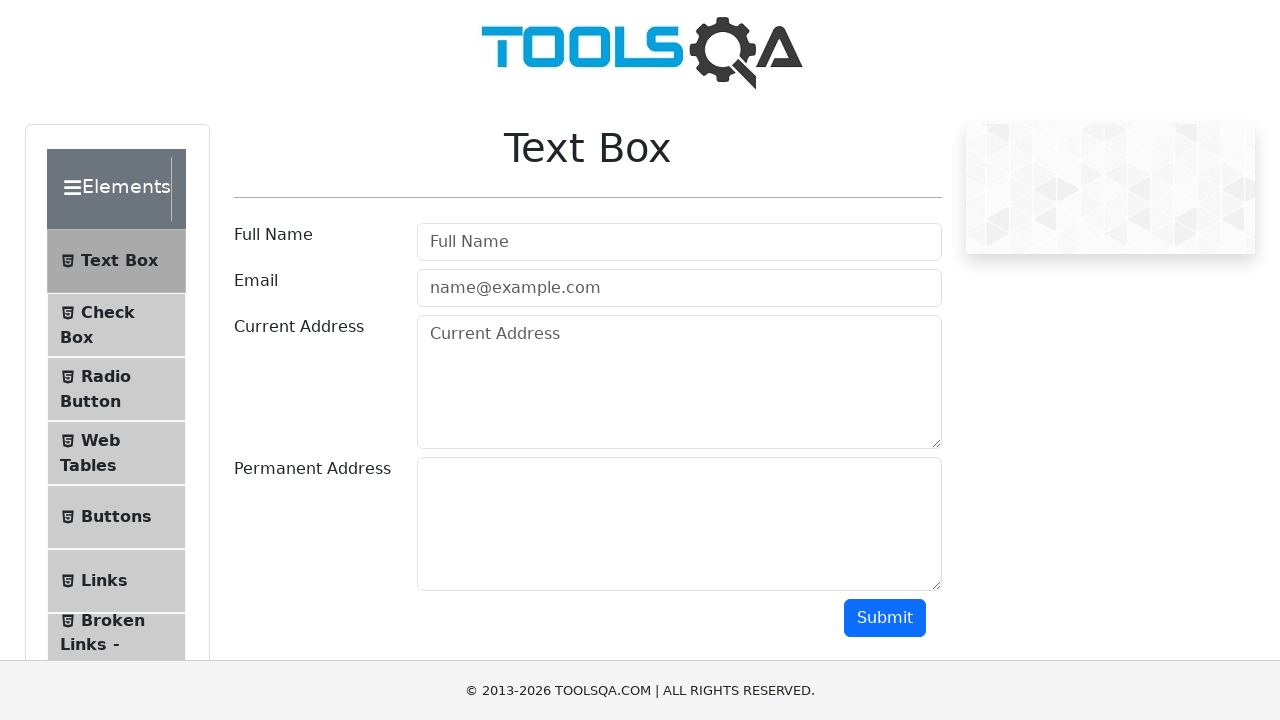

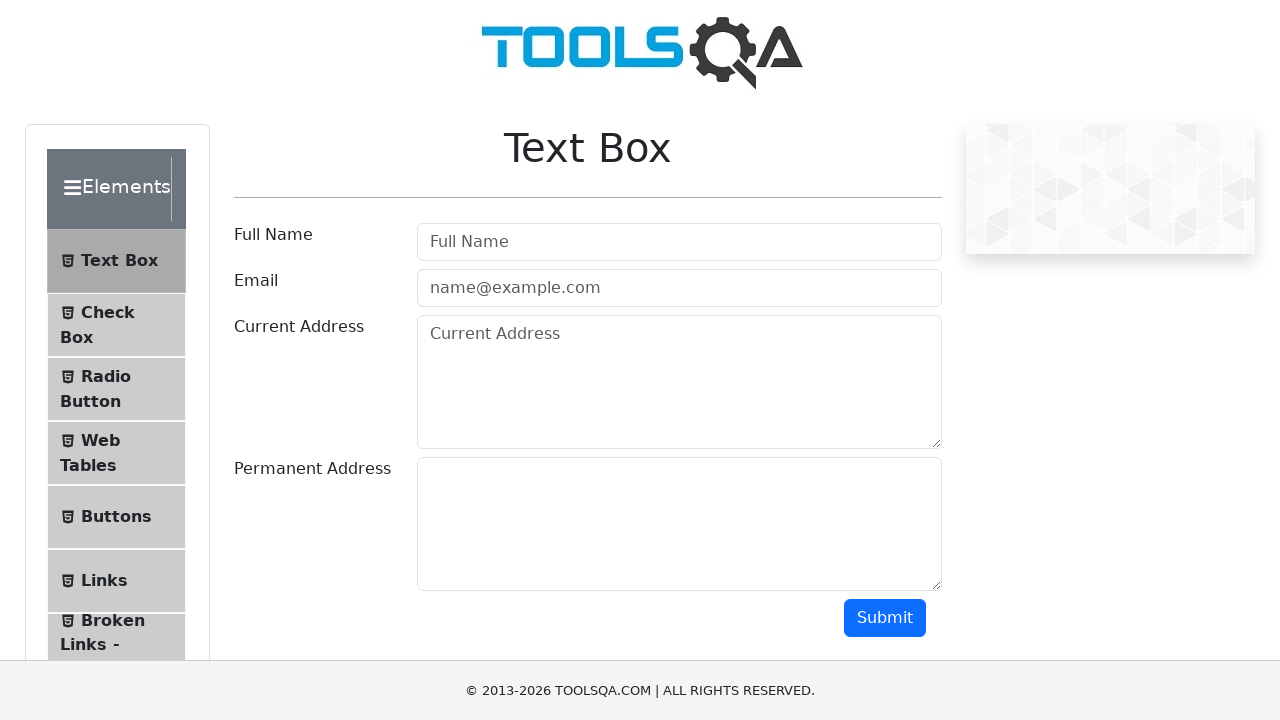